Tests form submission with dynamically attributed input fields by filling username and password fields and clicking login button

Starting URL: https://v1.training-support.net/selenium/dynamic-attributes

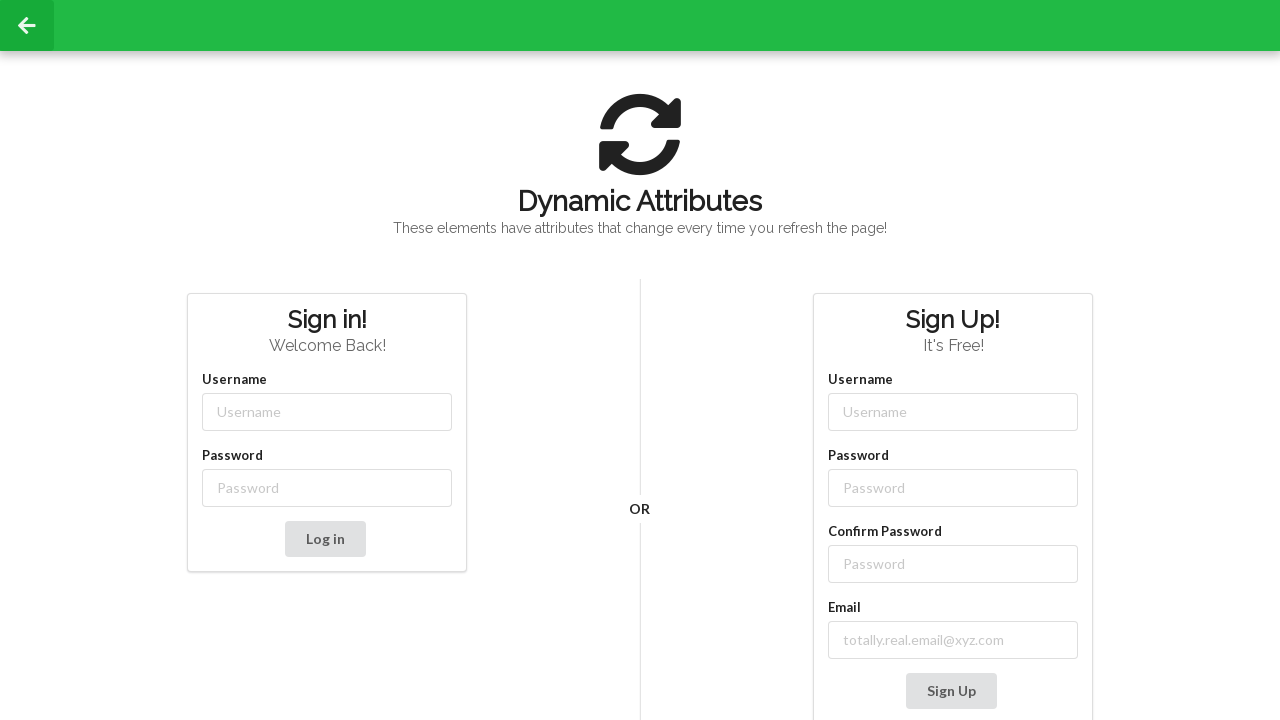

Filled username field with 'admin' on //input[starts-with(@class, 'username-')]
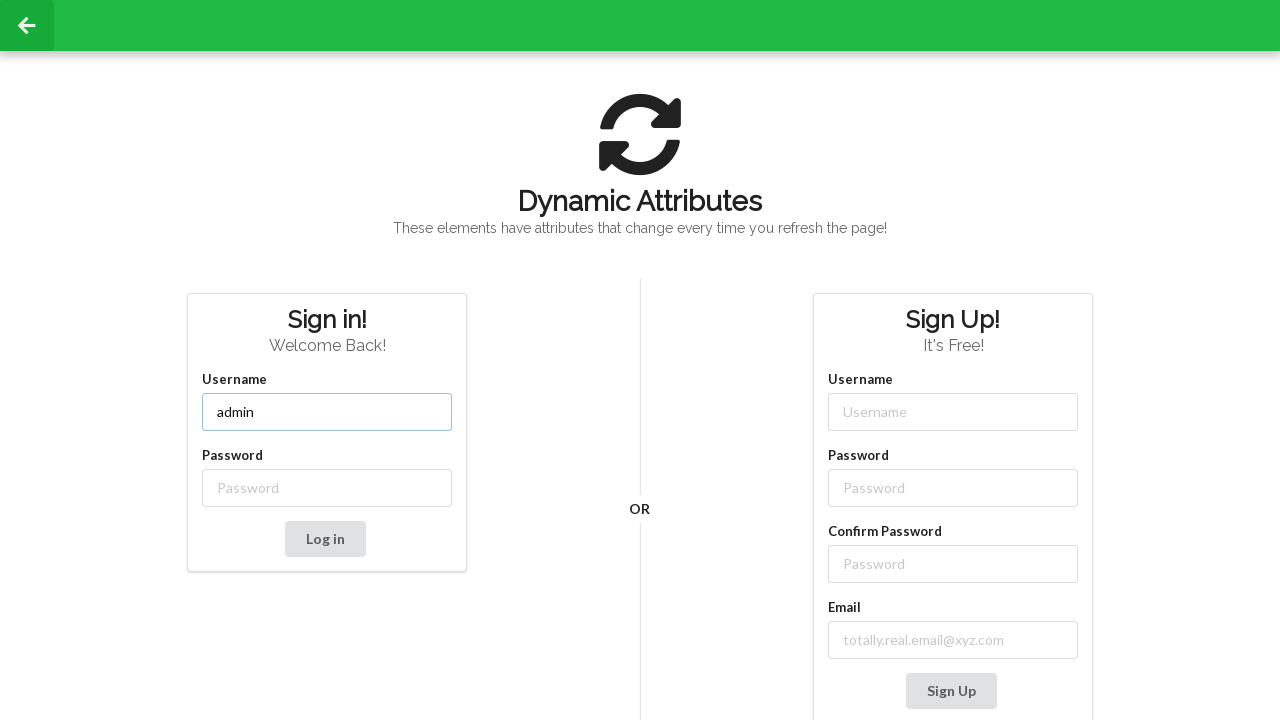

Filled password field with 'password' on //input[starts-with(@class,'password-')]
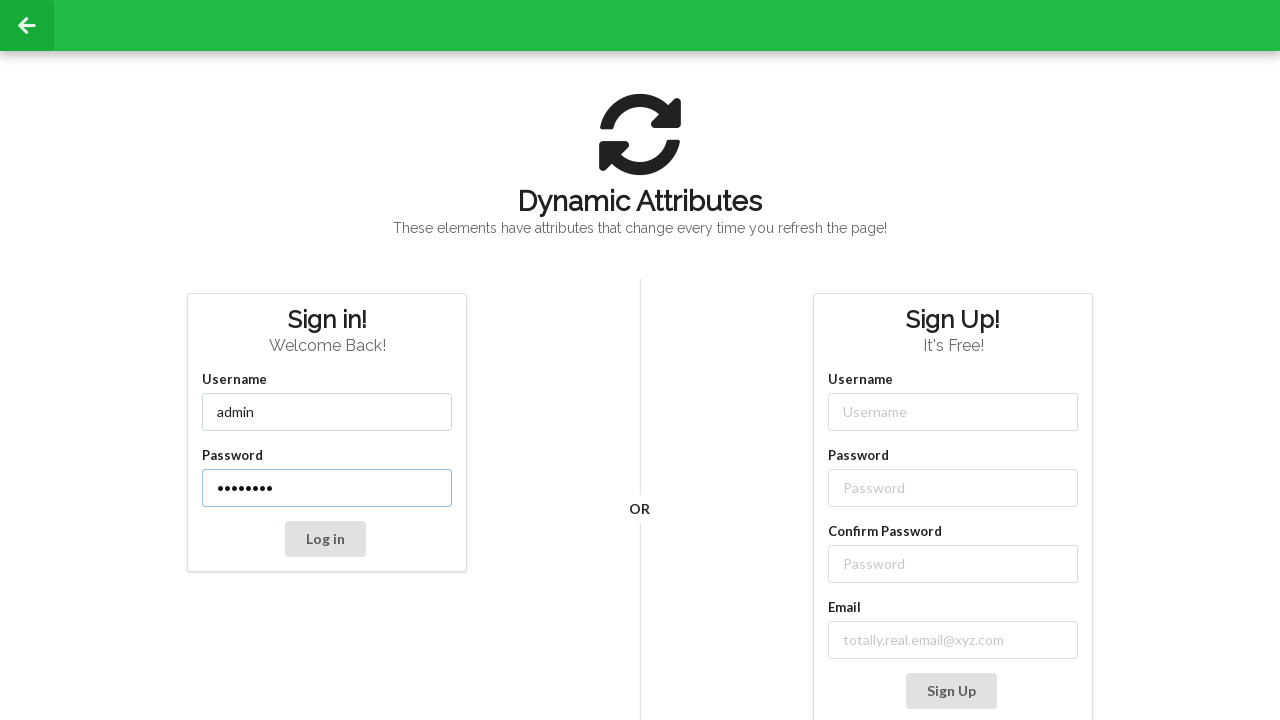

Clicked login button at (325, 539) on xpath=//button[text()='Log in']
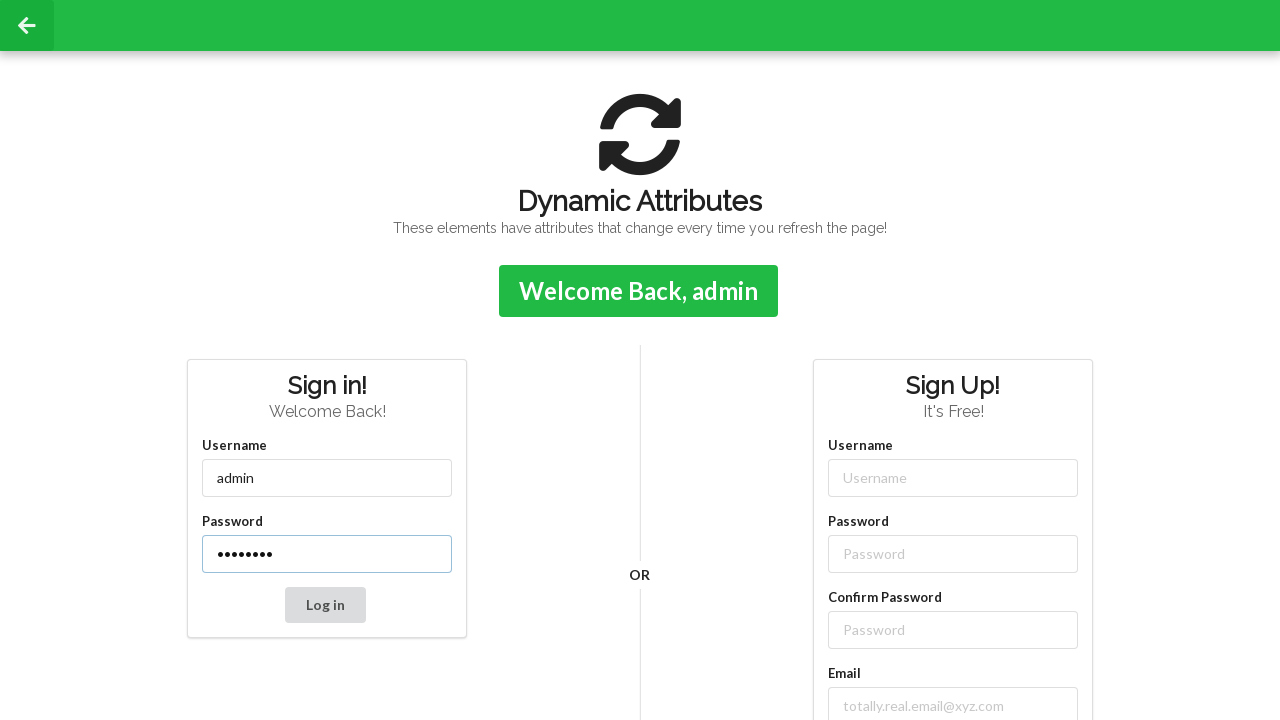

Form submission confirmed - confirmation message appeared
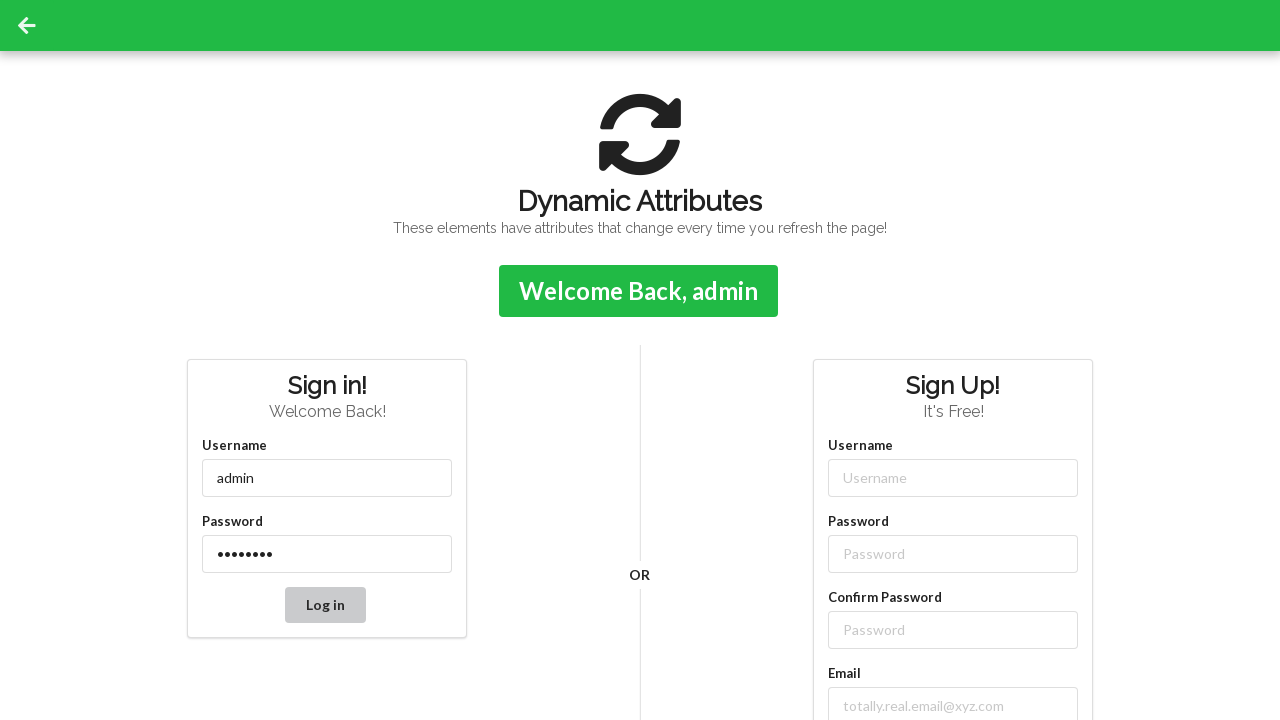

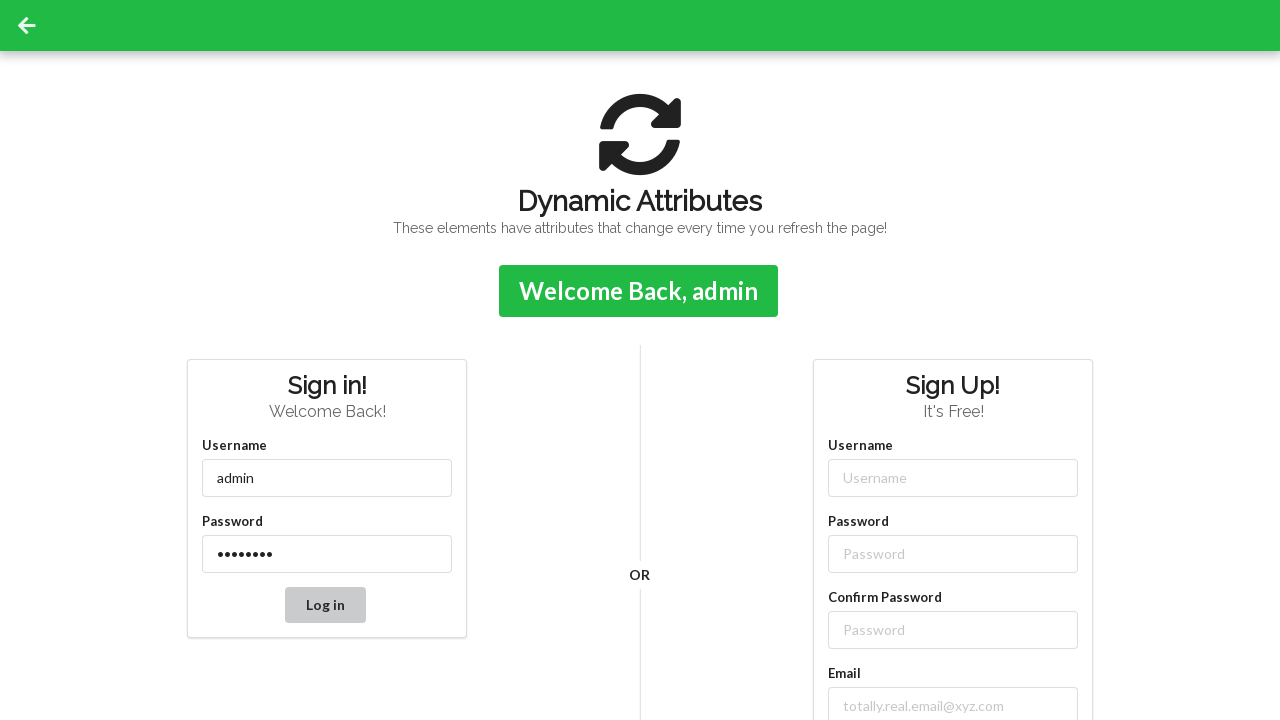